Tests input field by entering a number and verifying the value is displayed correctly

Starting URL: https://the-internet.herokuapp.com

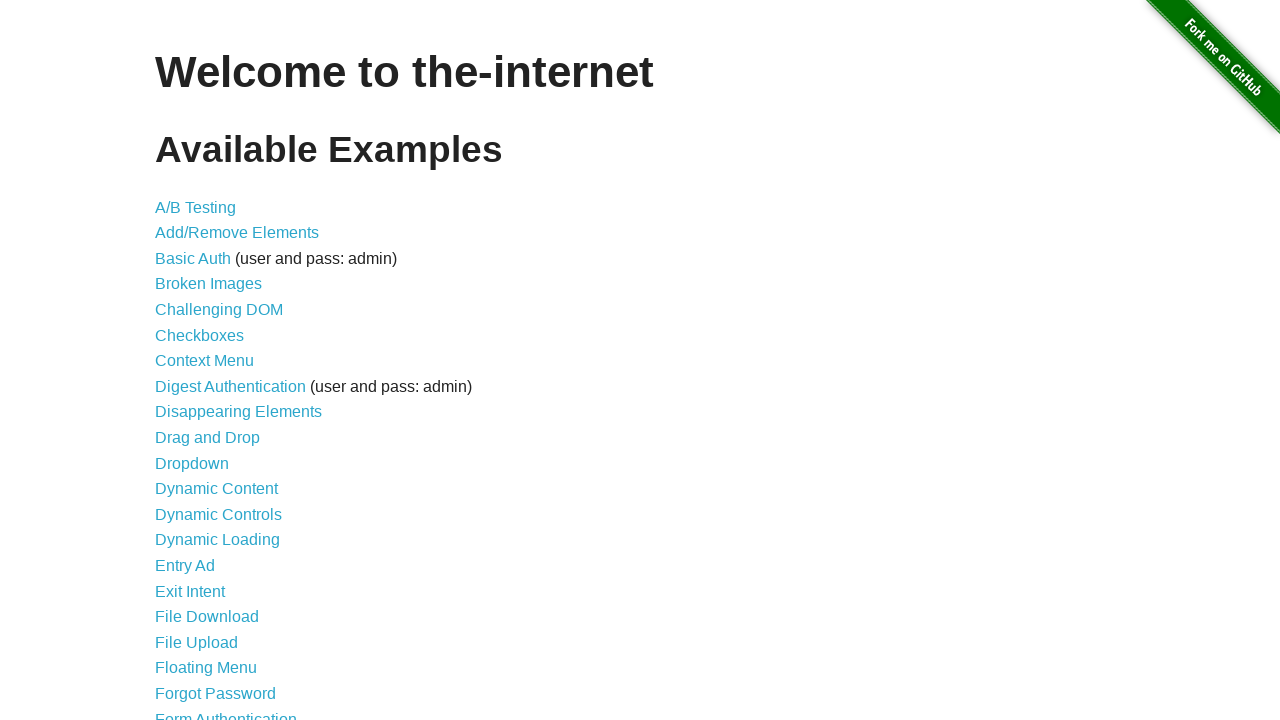

Clicked on Inputs link to navigate to the inputs page at (176, 361) on a[href='/inputs']
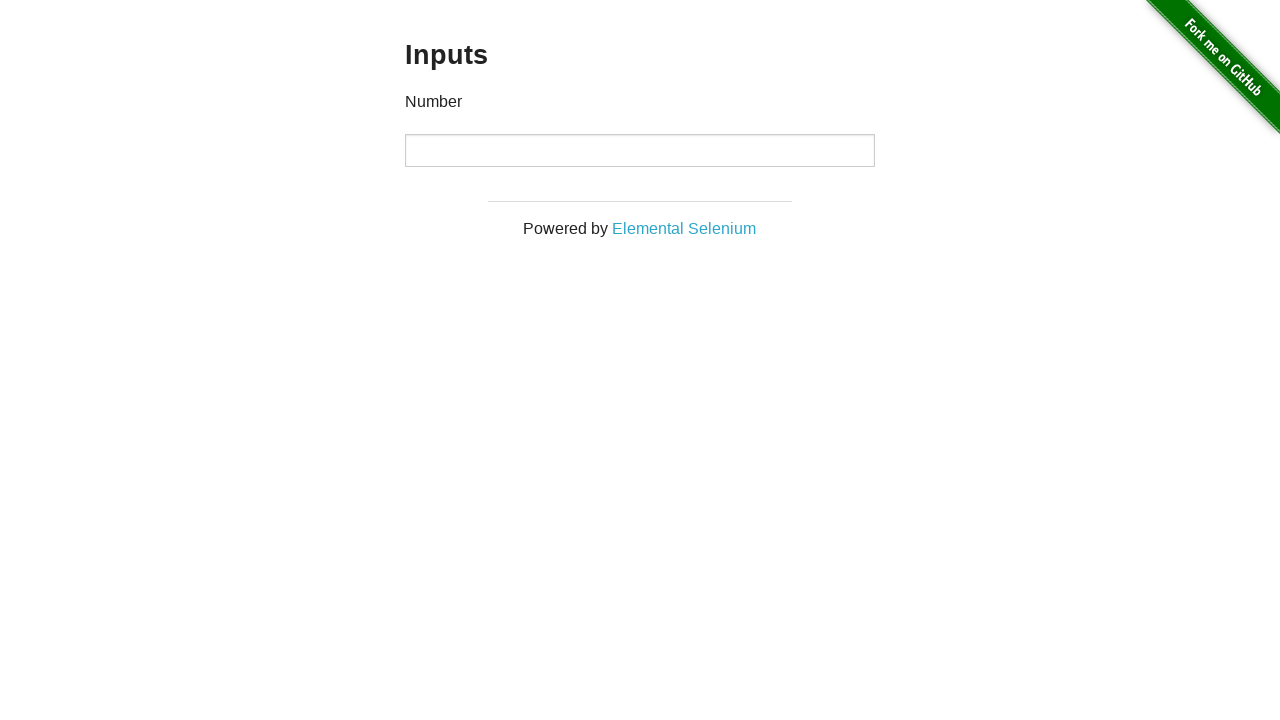

Number input field loaded
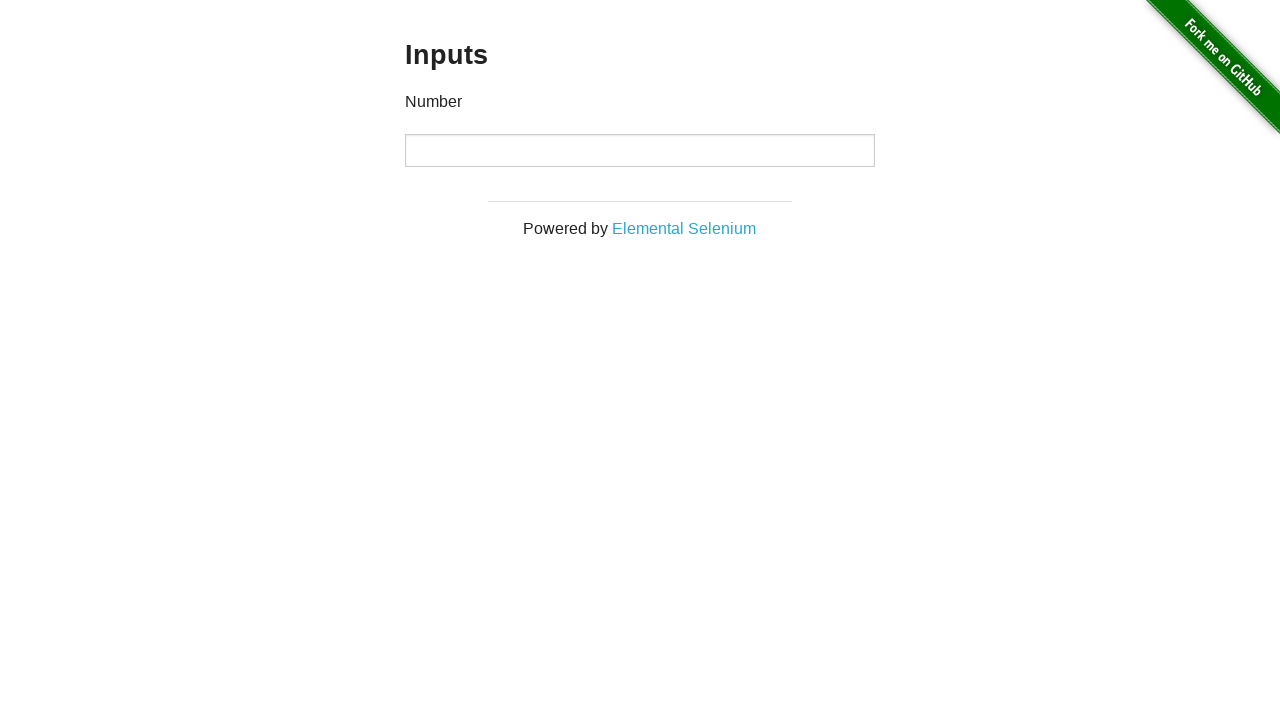

Cleared the number input field on input[type='number']
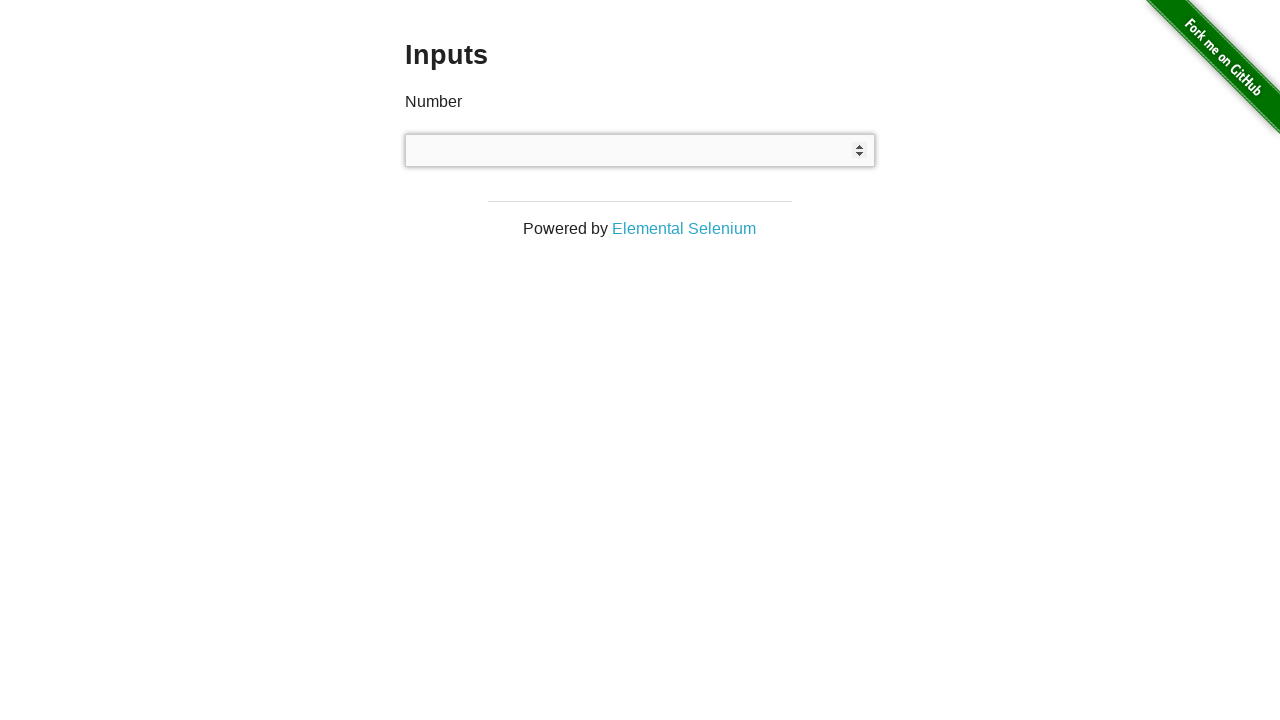

Entered the number 12345 into the input field on input[type='number']
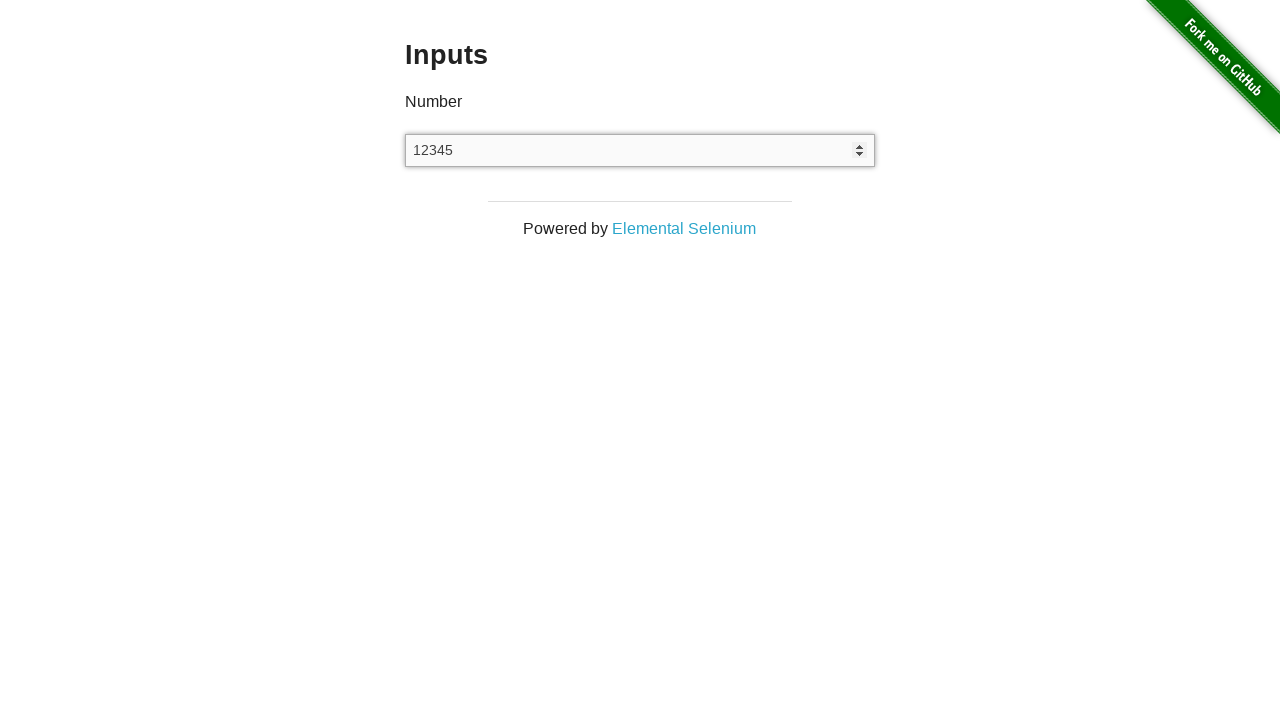

Verified that the input field displays the value 12345 correctly
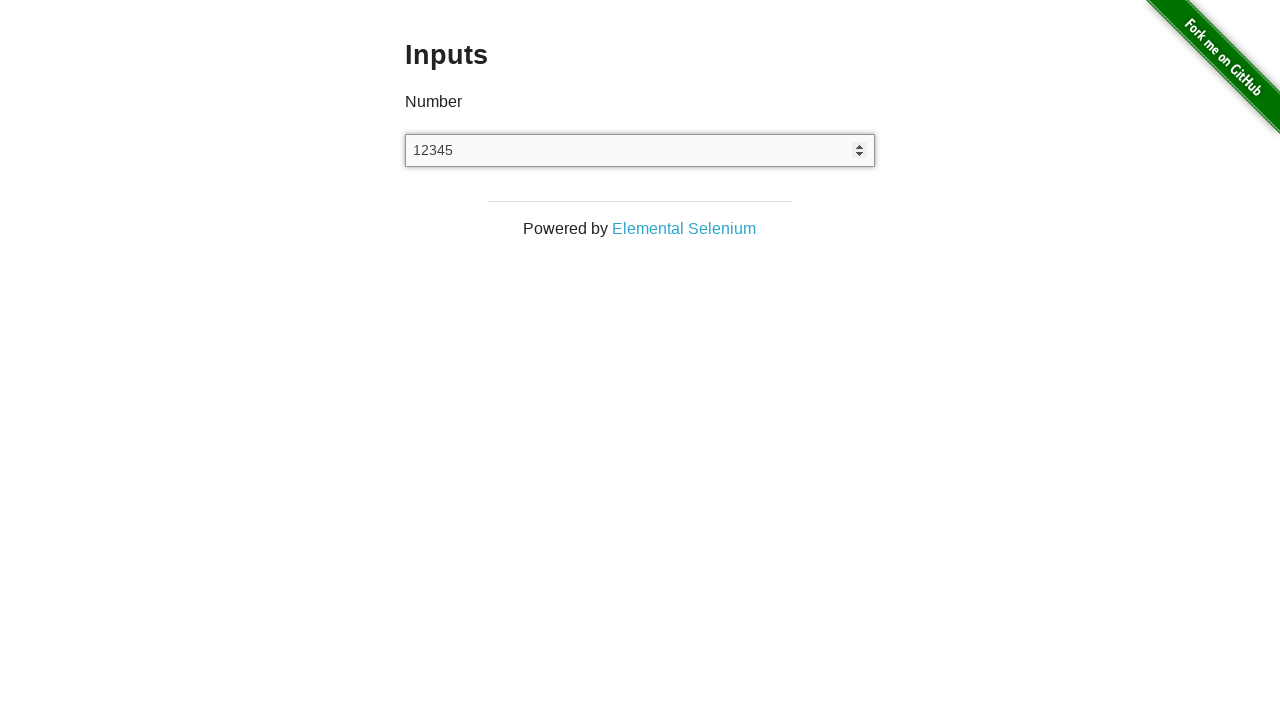

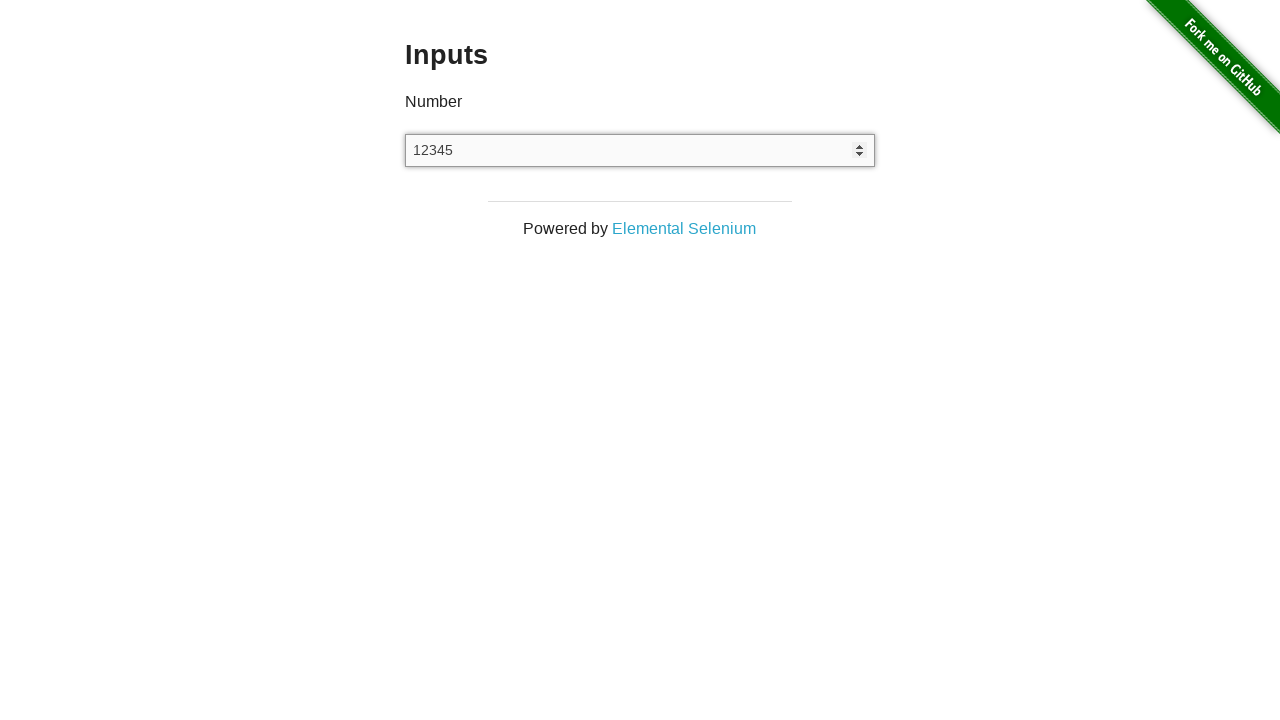